Tests dynamic loading by clicking Start button and waiting for the loading indicator to disappear before verifying "Hello World!" text appears

Starting URL: https://automationfc.github.io/dynamic-loading/

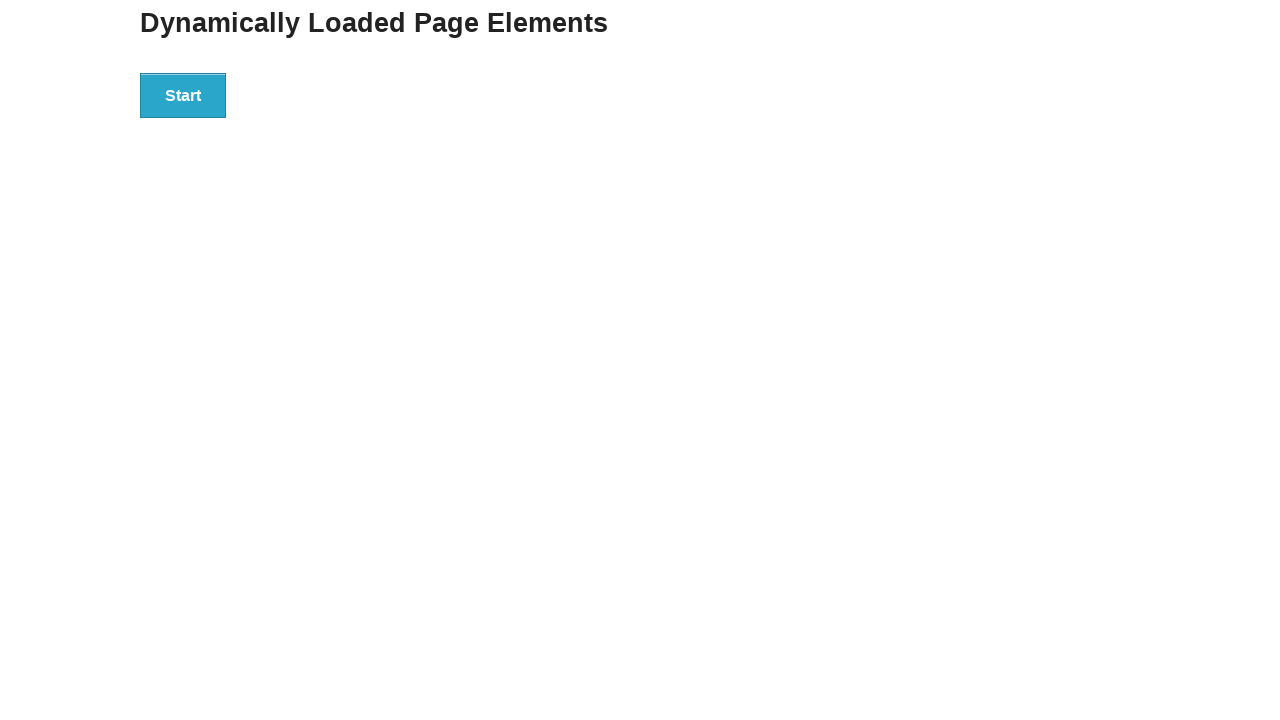

Clicked Start button to trigger dynamic loading at (183, 95) on text='Start'
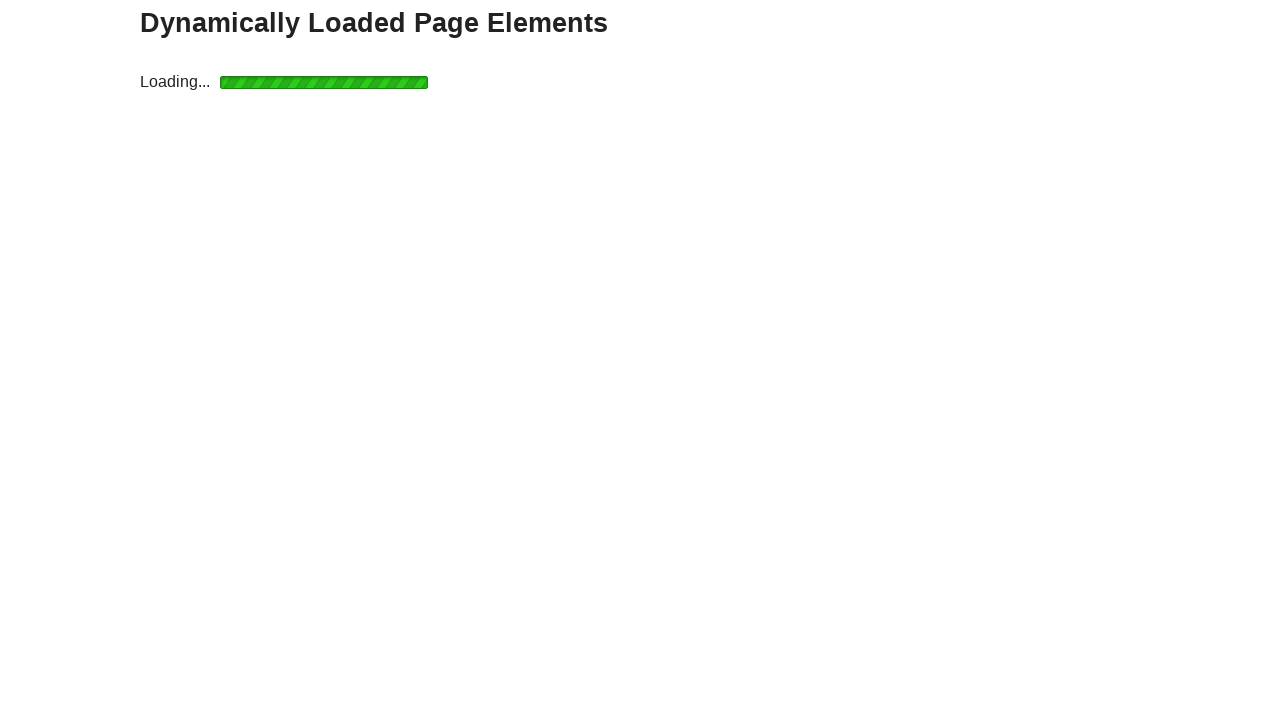

Waited for loading indicator to disappear
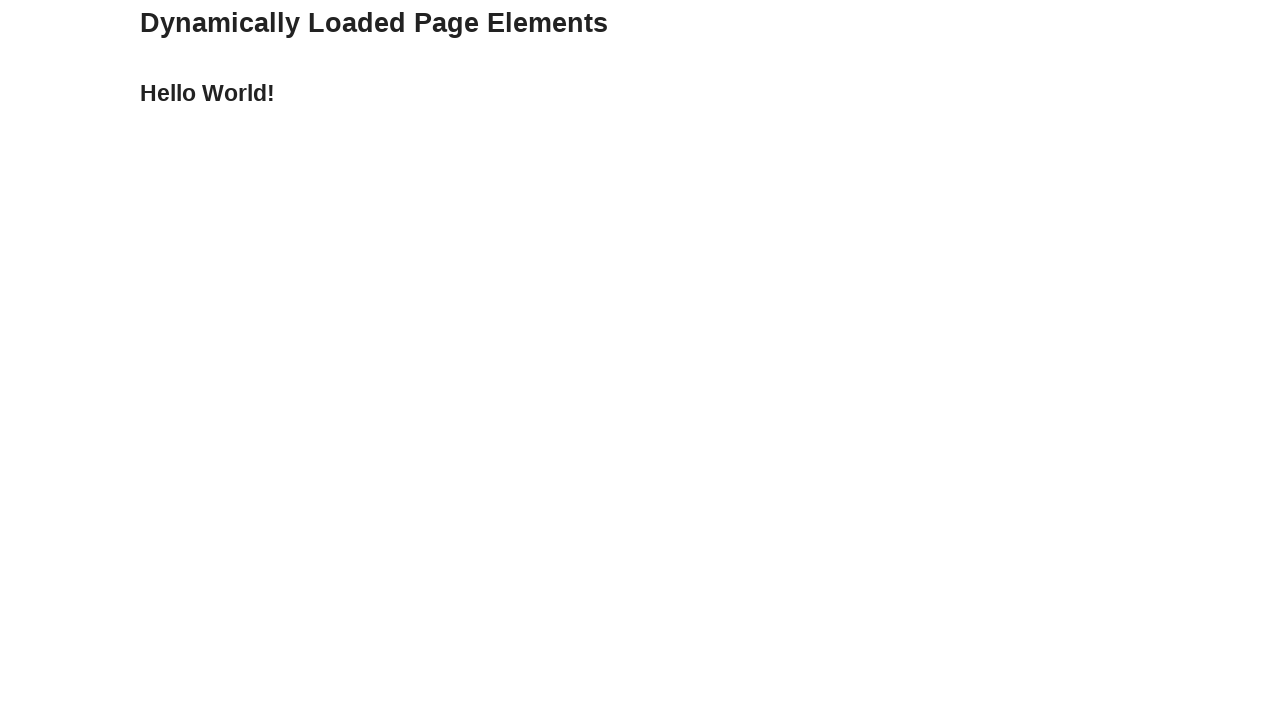

Verified 'Hello World!' text is visible
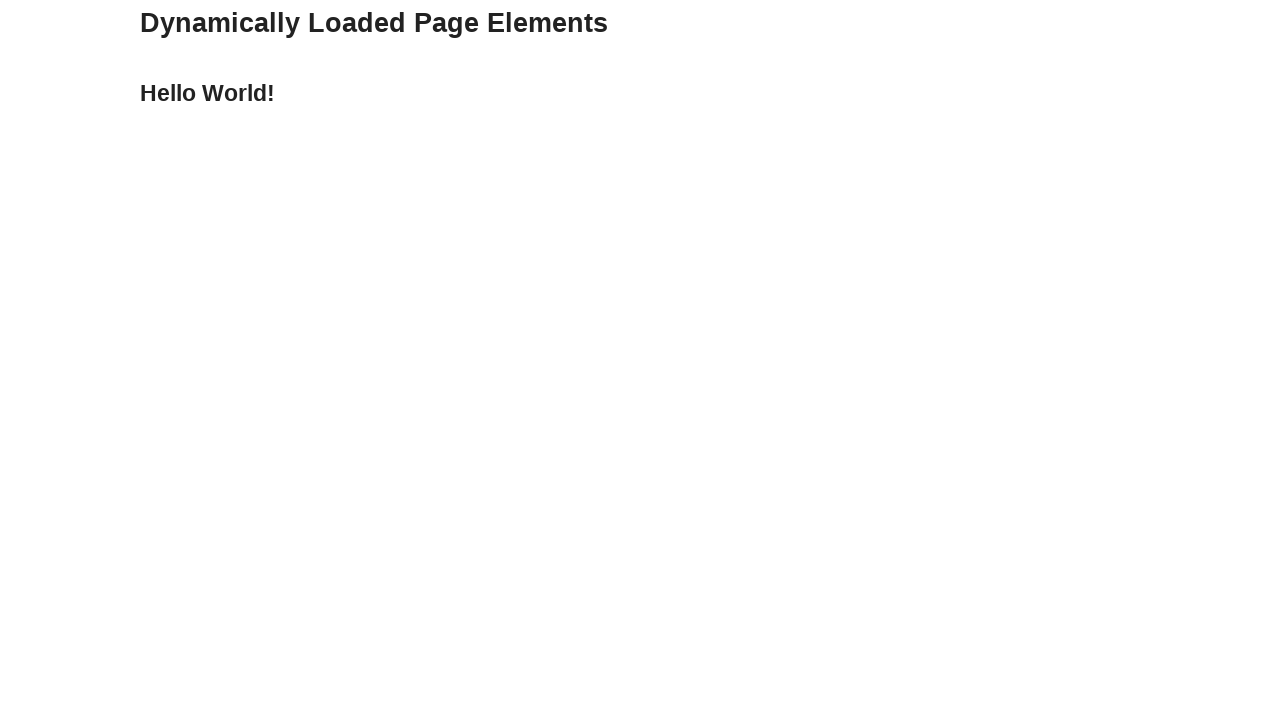

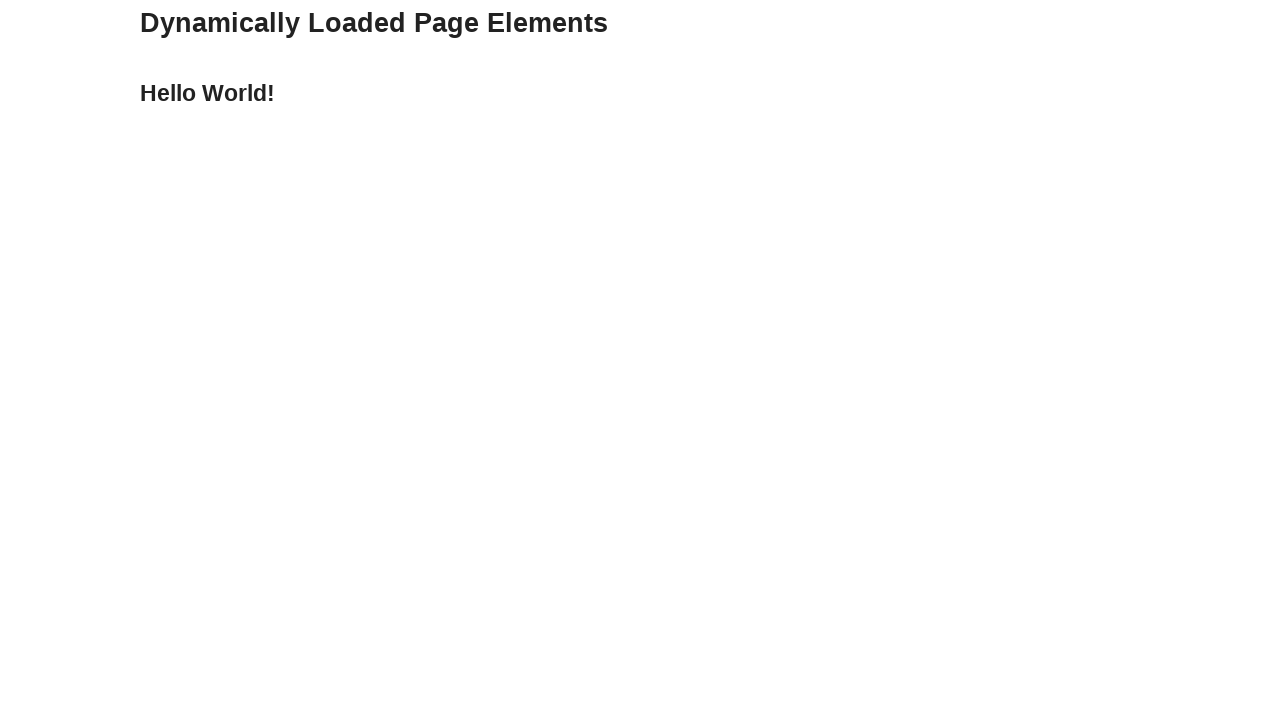